Opens the Dell India homepage and verifies the page loads successfully by waiting for it to fully render.

Starting URL: https://www.dell.com/en-in

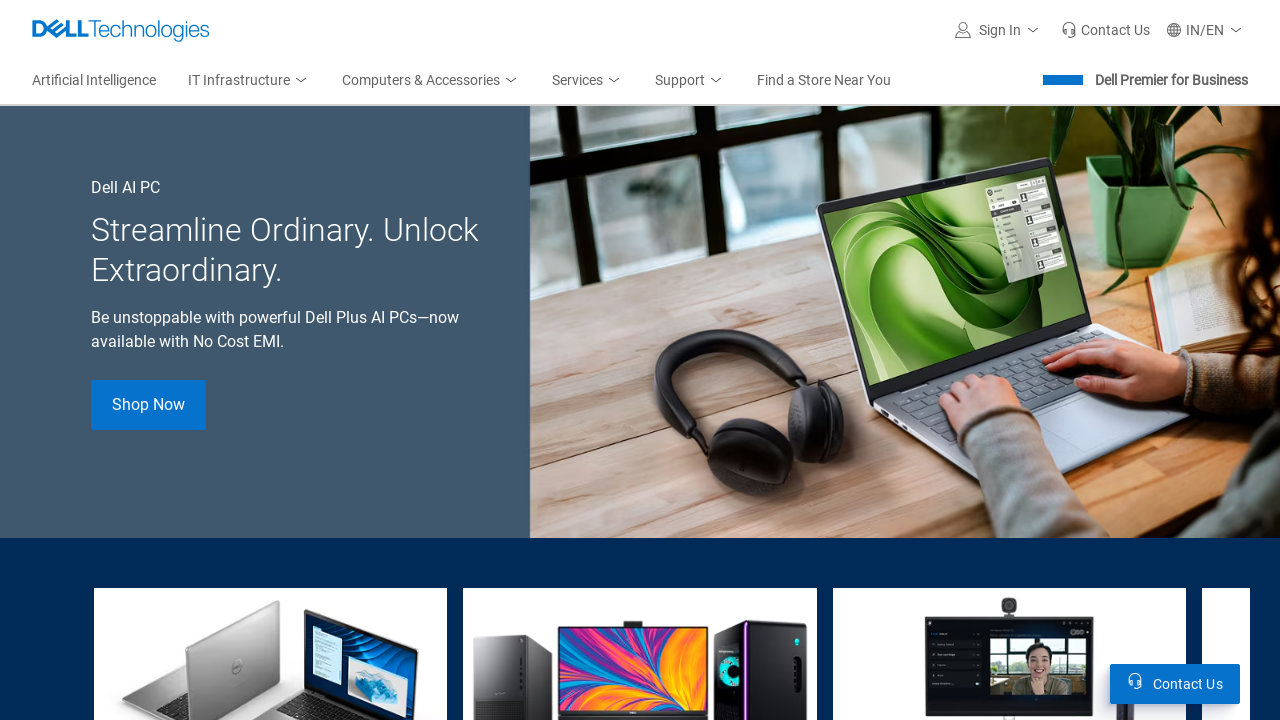

Set viewport size to 1920x1080
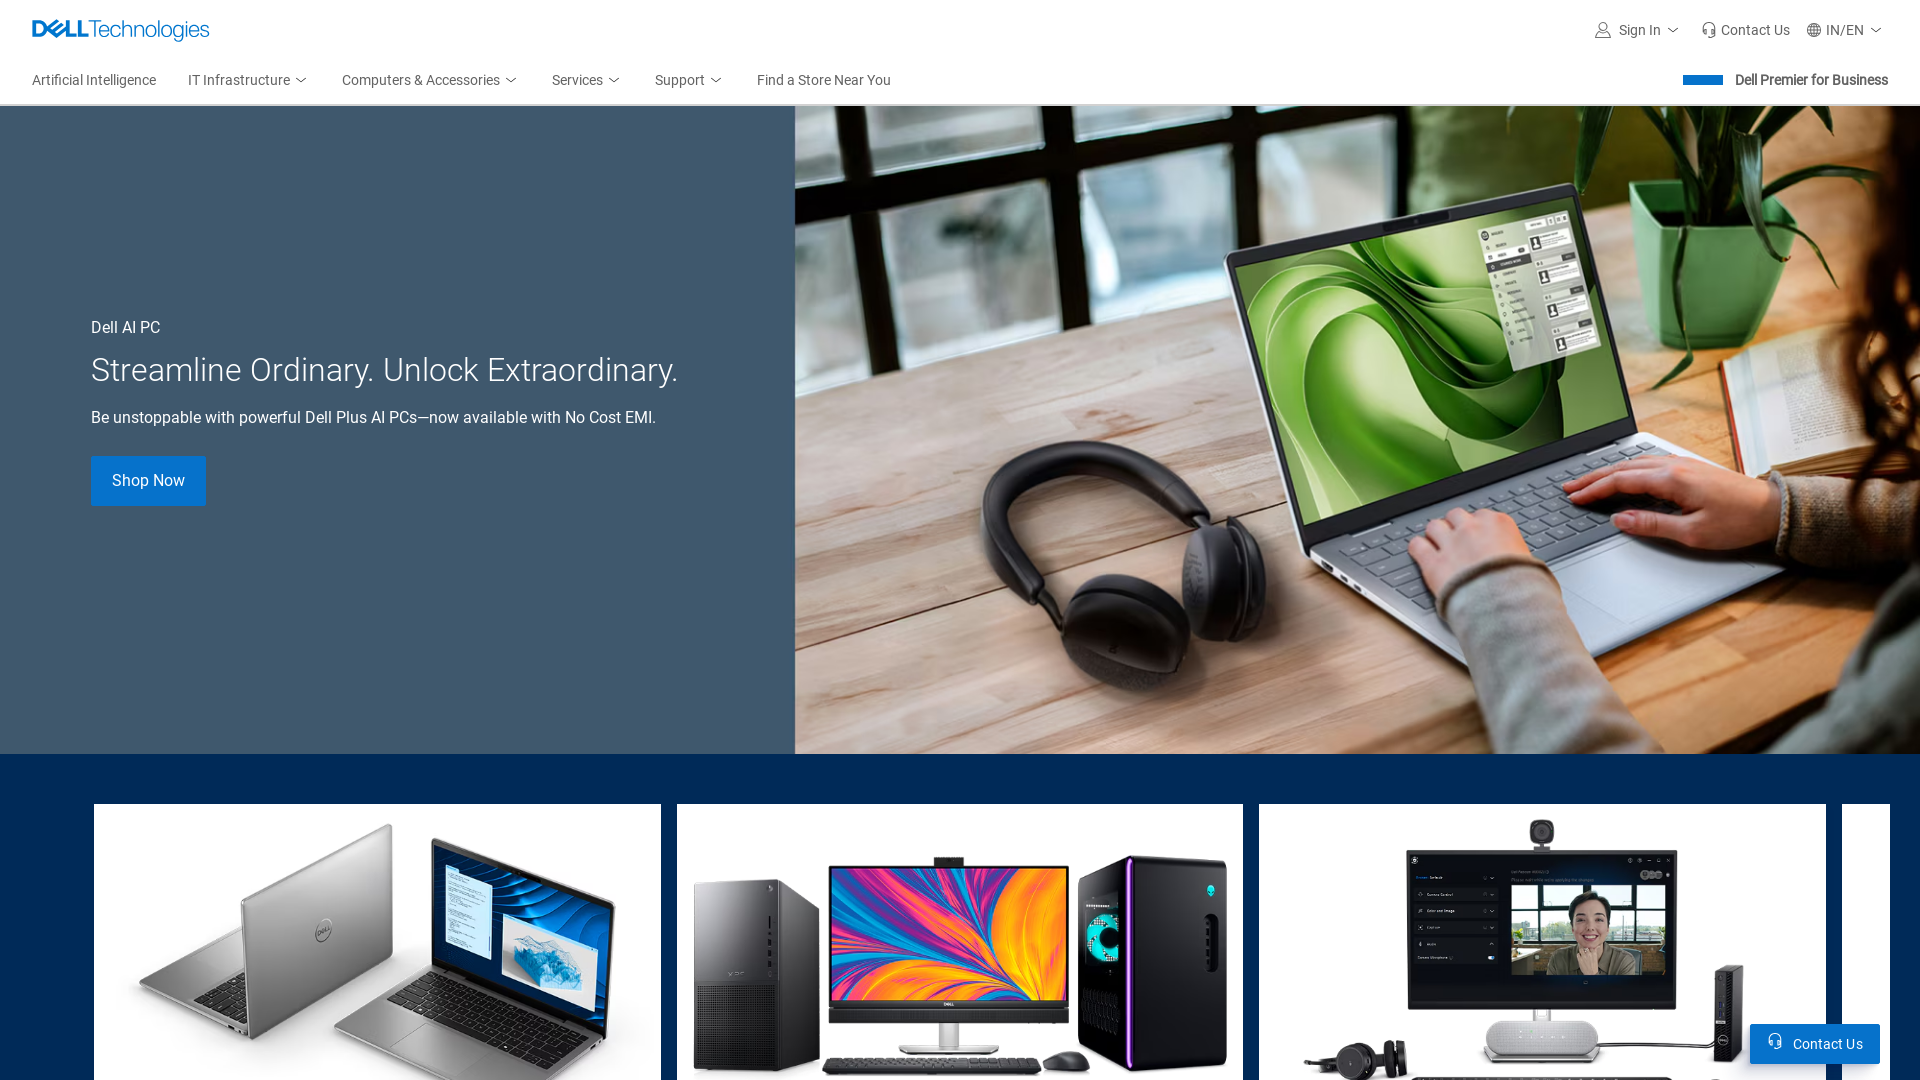

Waited for page to reach networkidle state - Dell India homepage fully loaded
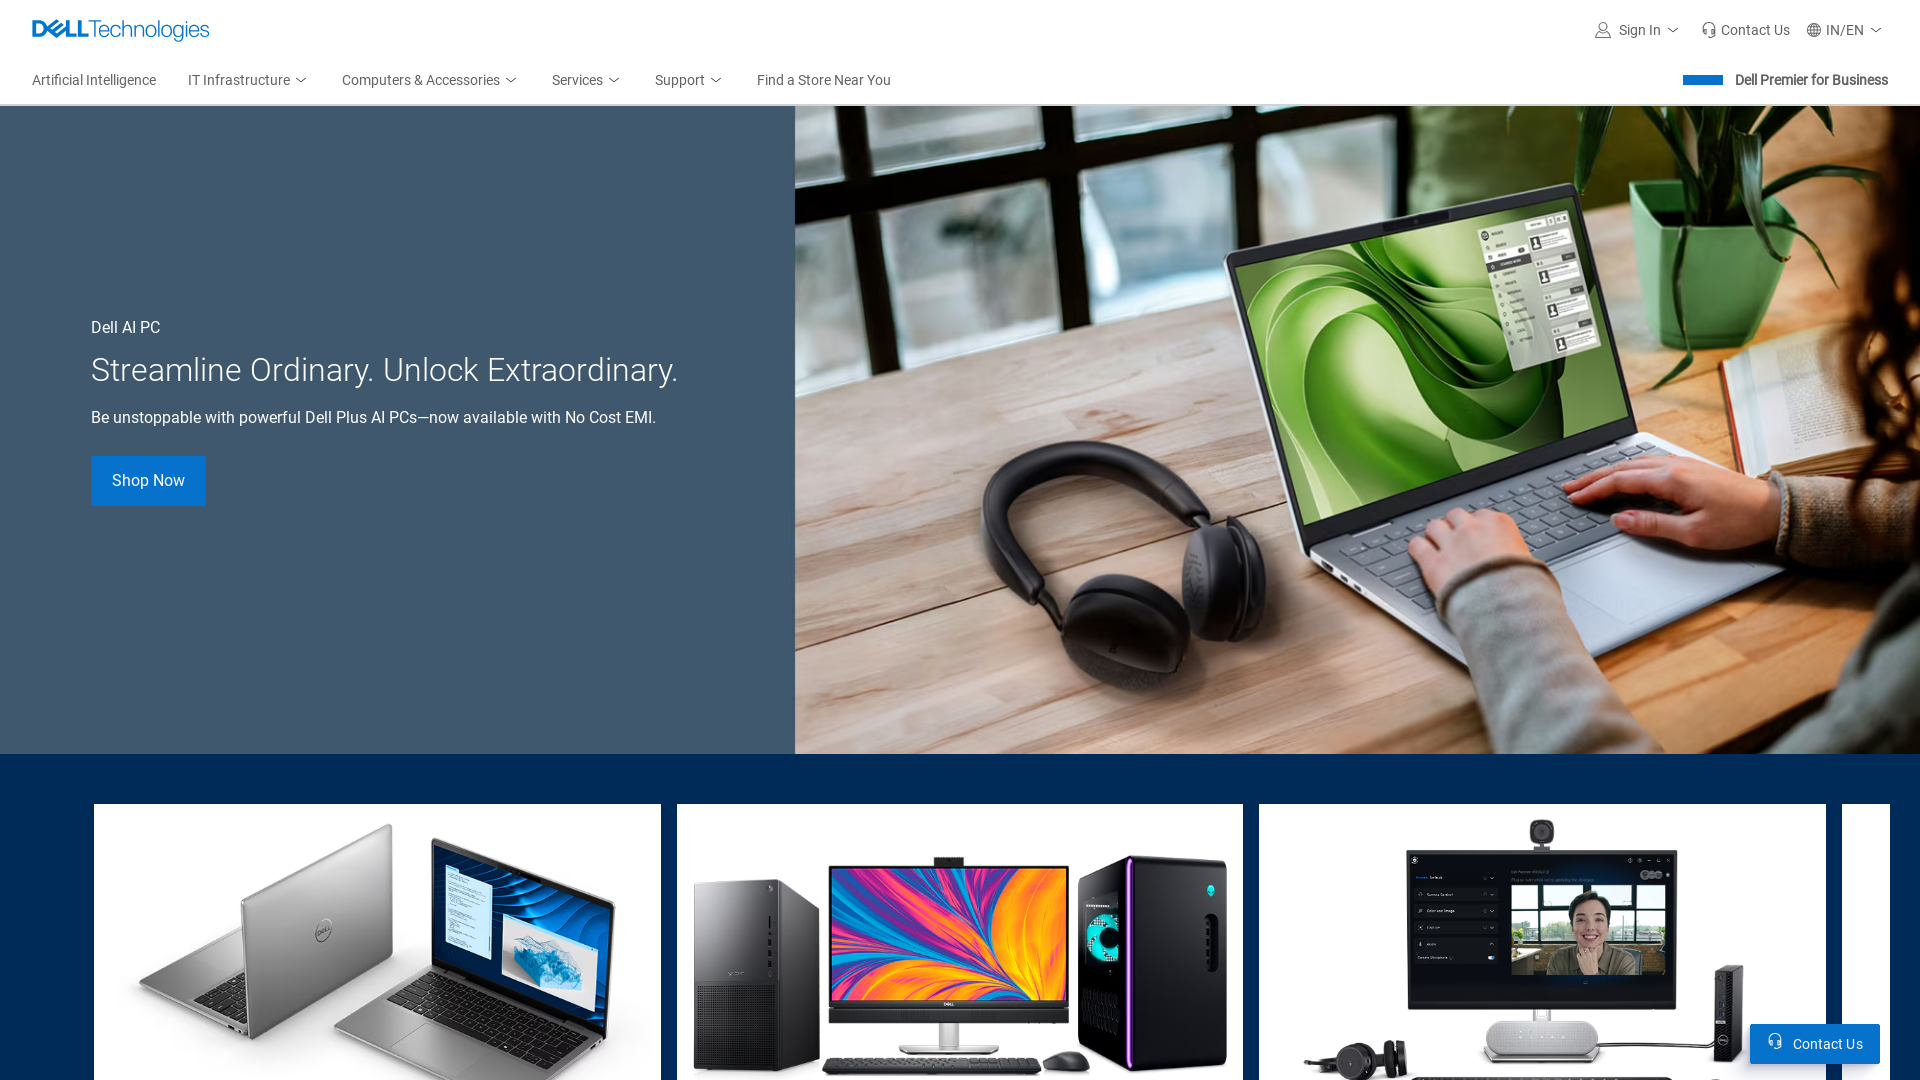

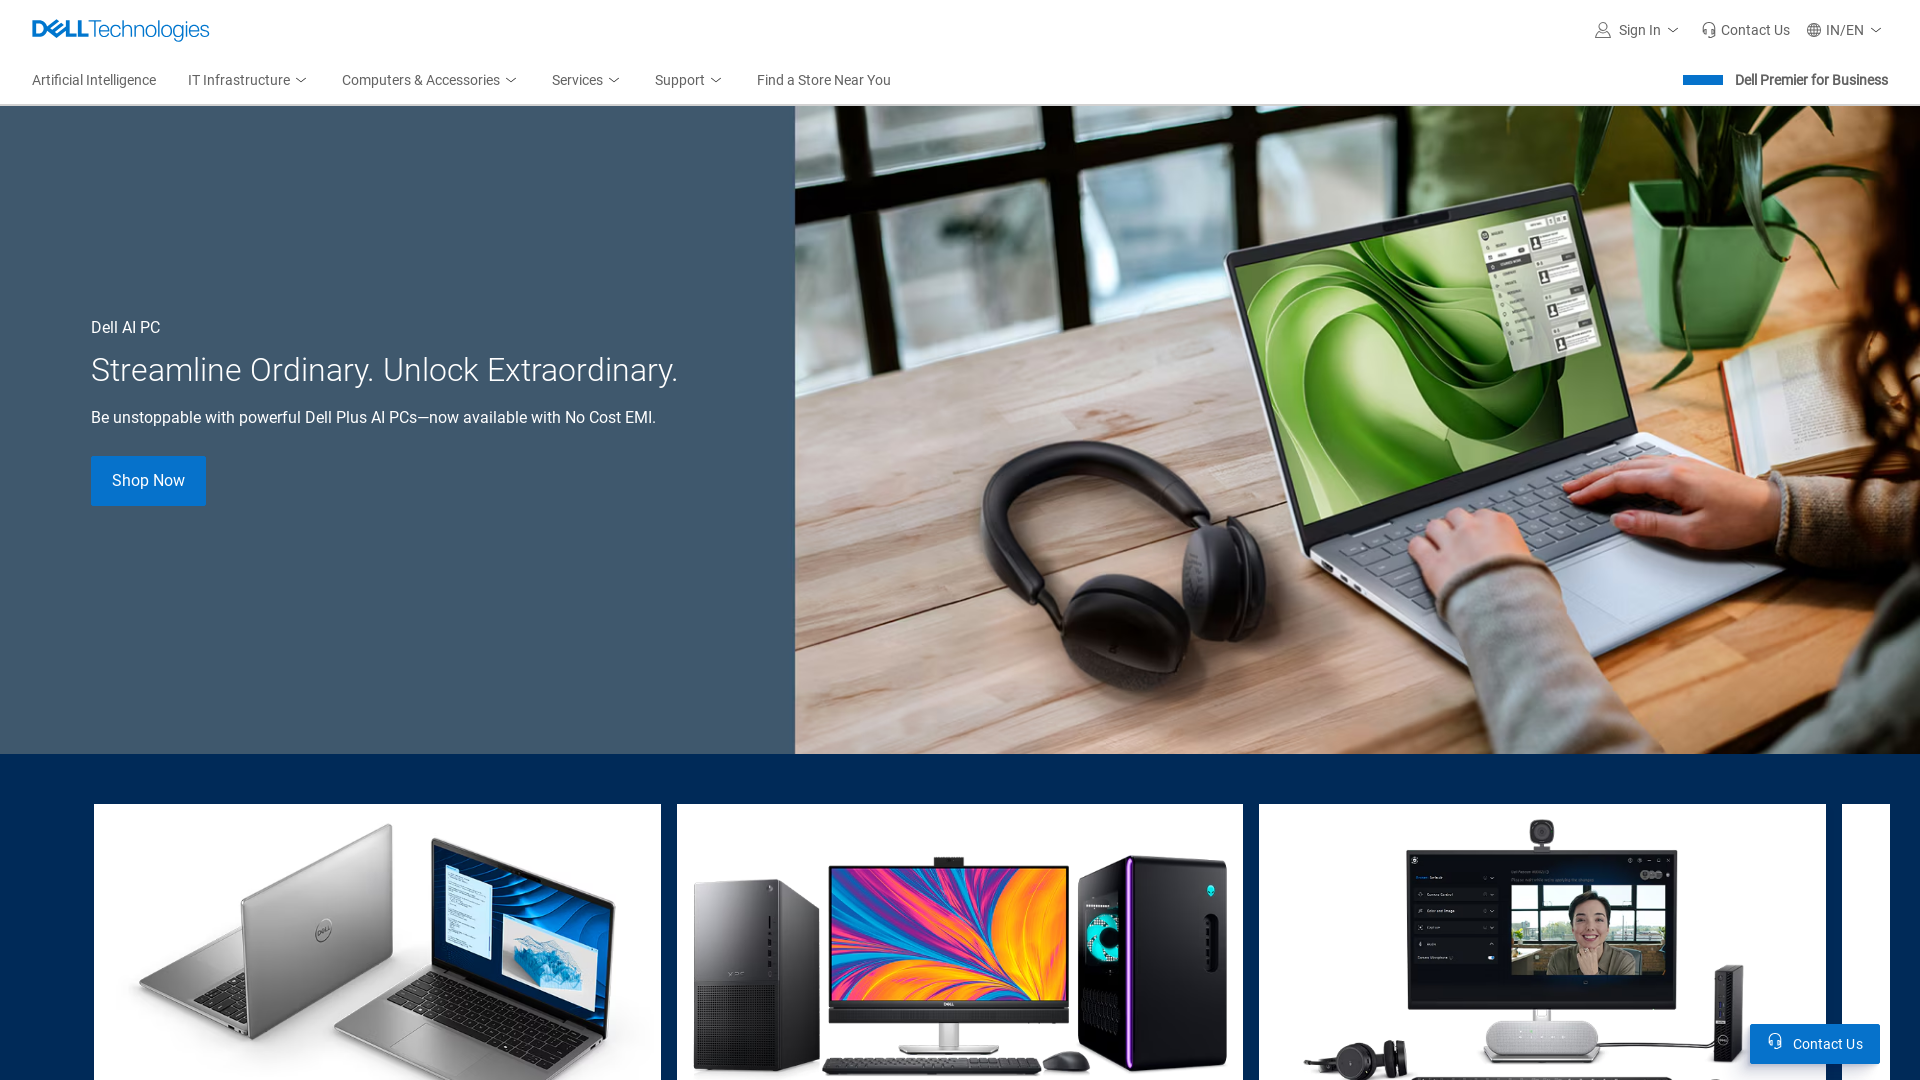